Navigates to the extended weather forecast page for a specific location and verifies that the weather forecast table loads successfully.

Starting URL: https://www.timeanddate.com/weather/usa/new-york/ext

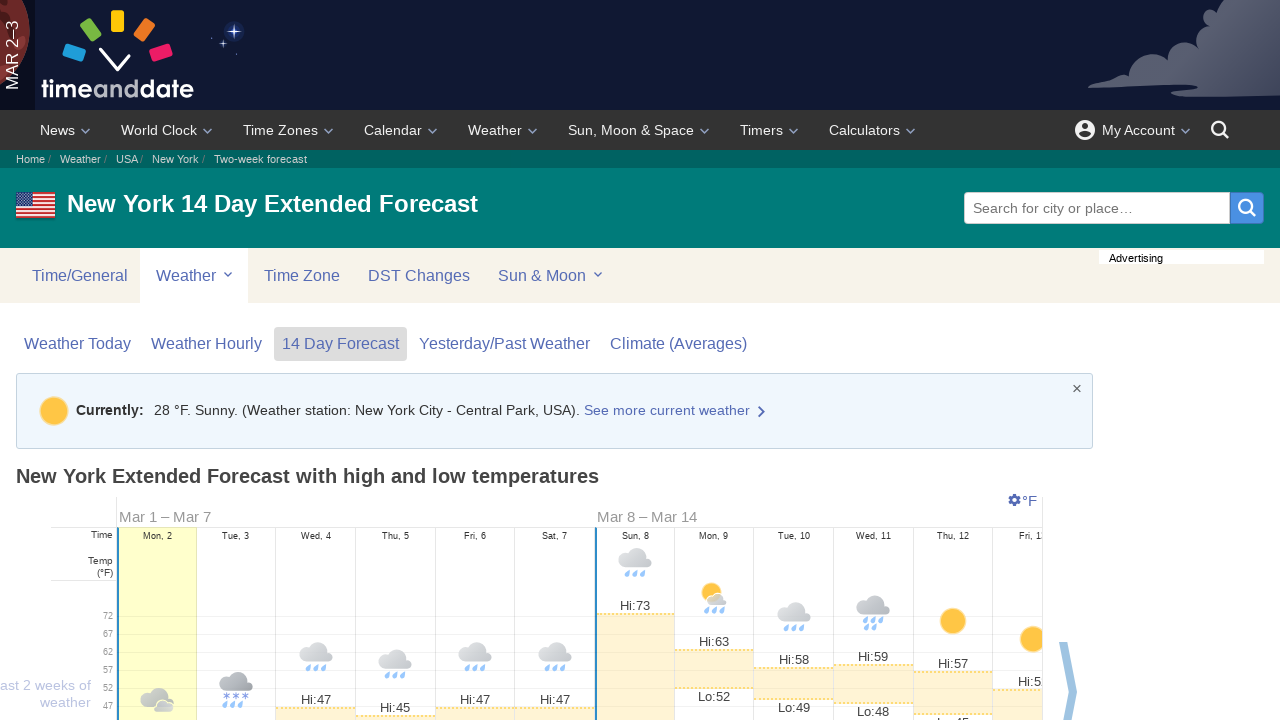

Navigated to extended weather forecast page for New York
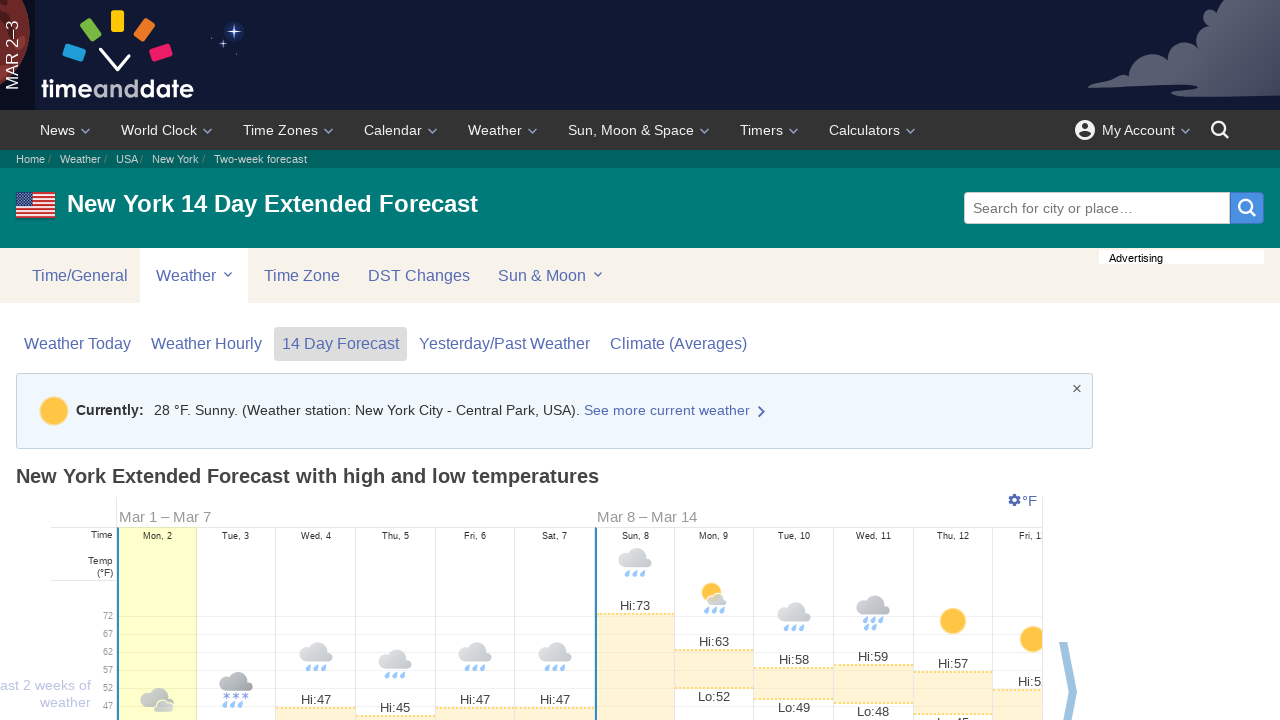

Extended weather forecast table element loaded
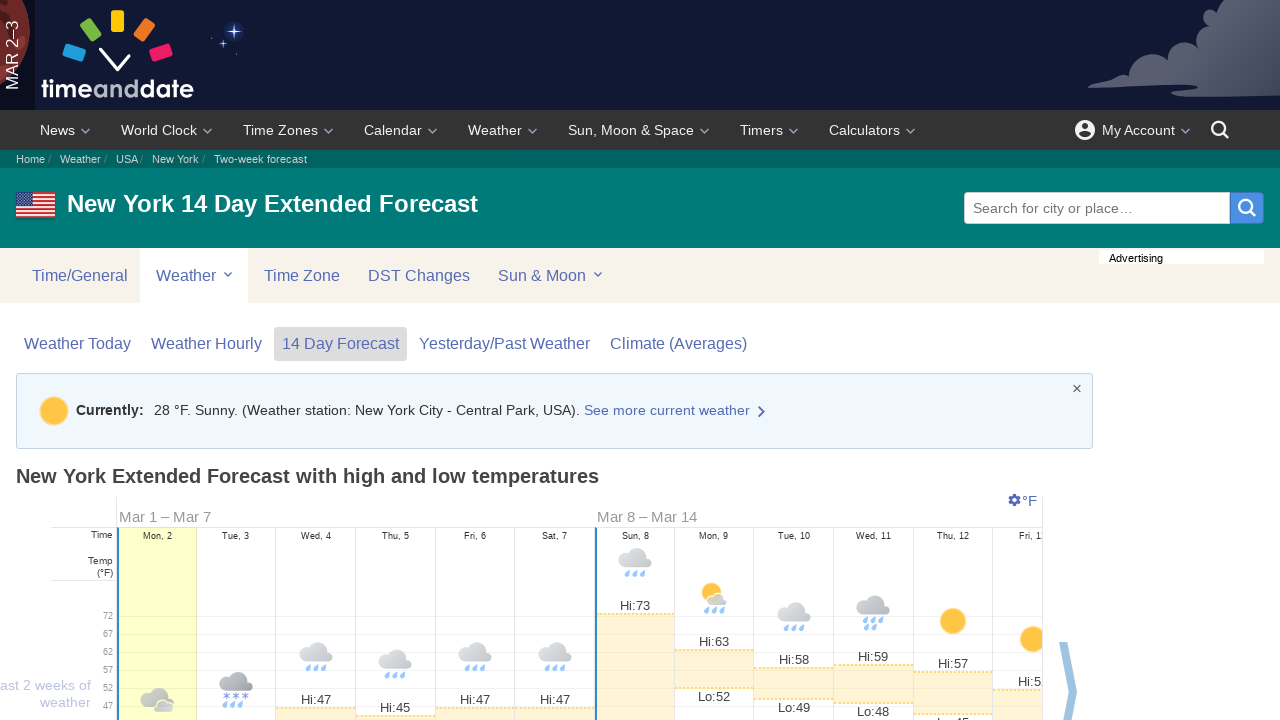

Forecast table rows verified and loaded successfully
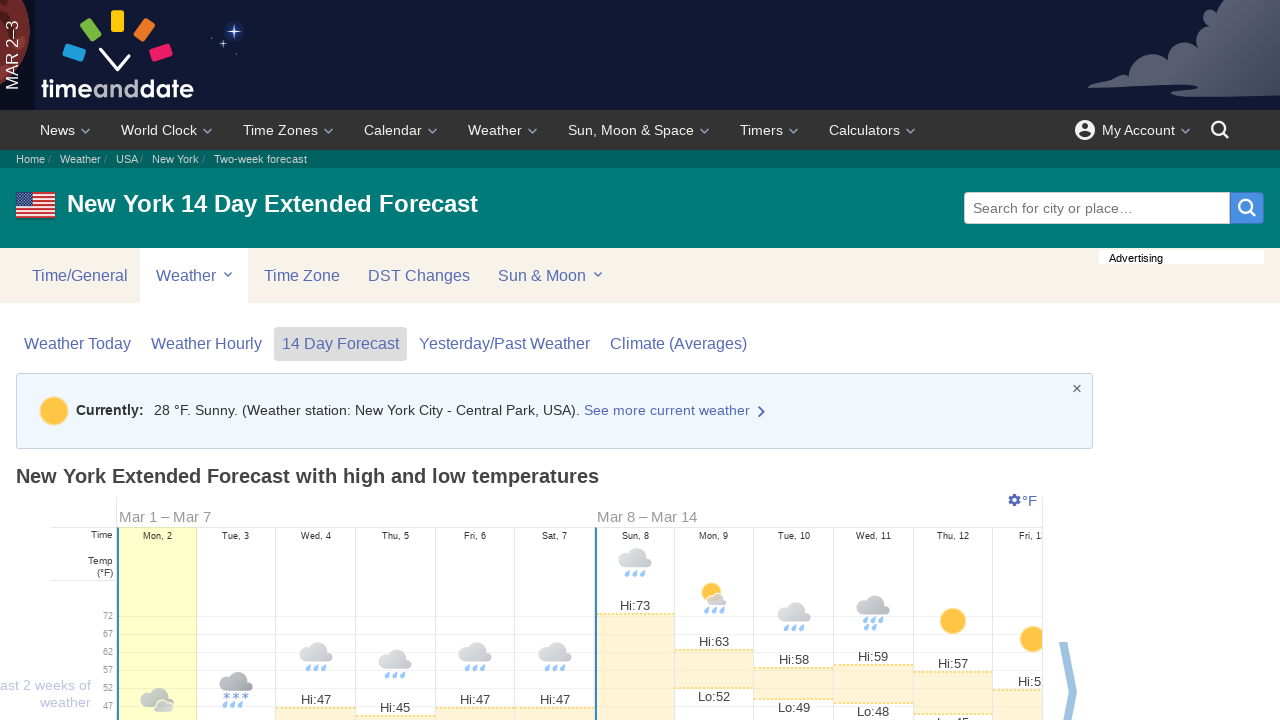

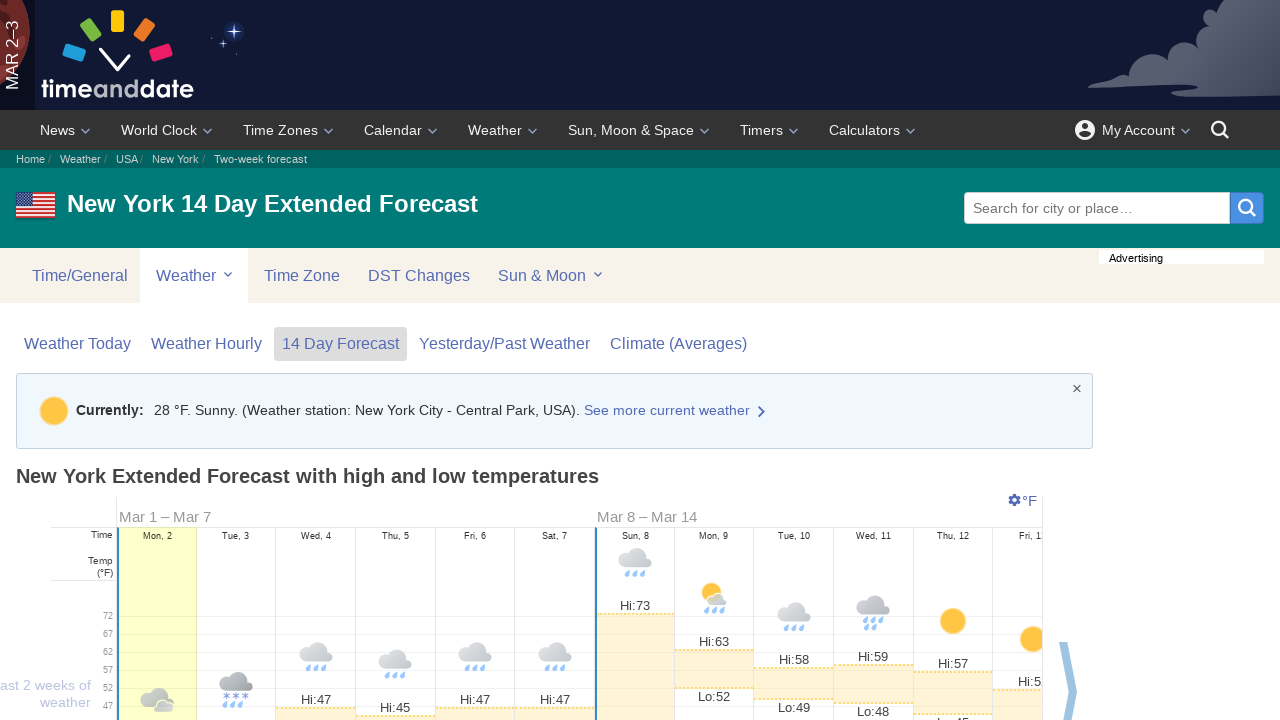